Opens a user agent detection page after granting geolocation, camera, and microphone permissions to test permission handling.

Starting URL: https://material.playwrightvn.com/017-detect-user-agent.html

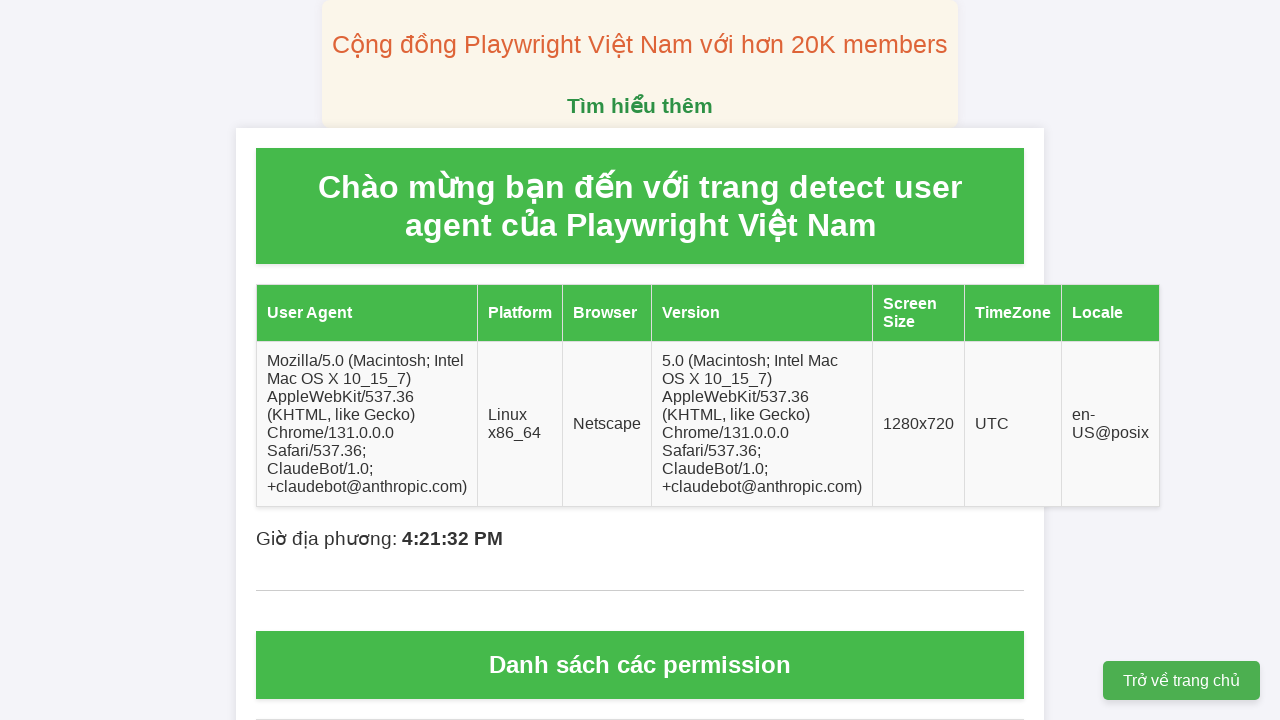

Granted geolocation, camera, and microphone permissions for material.playwrightvn.com
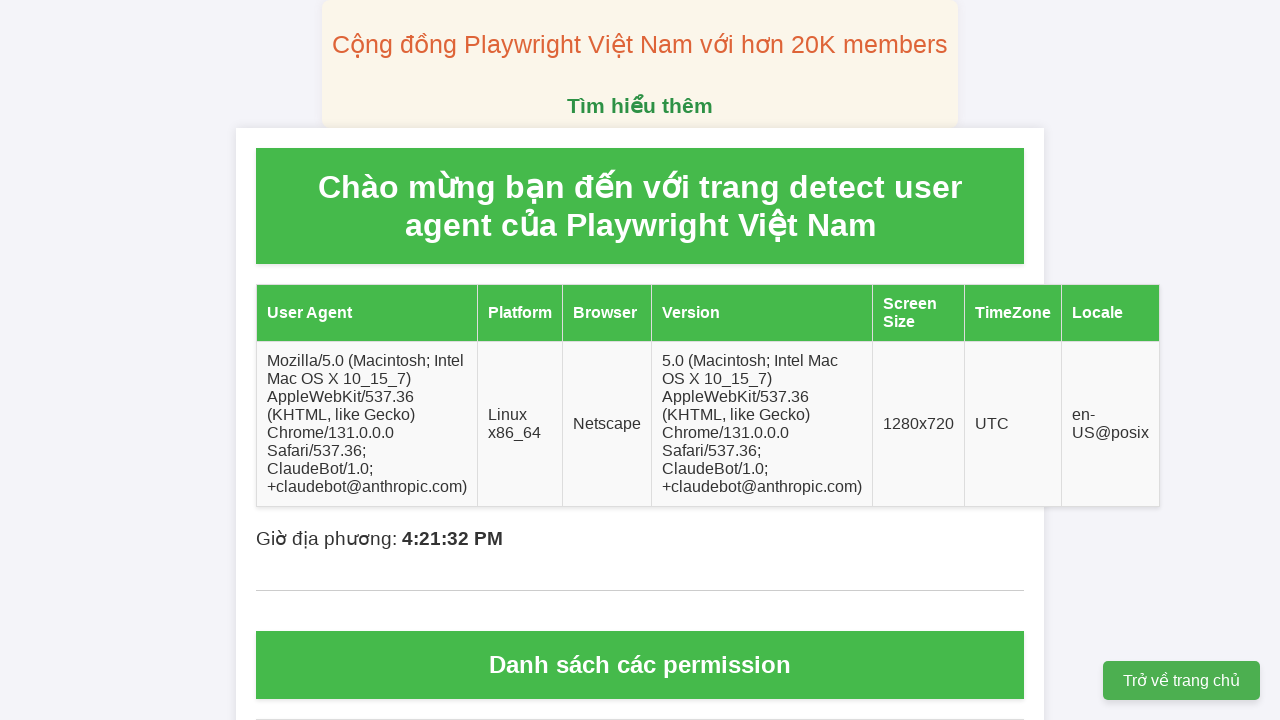

Page loaded with domcontentloaded state
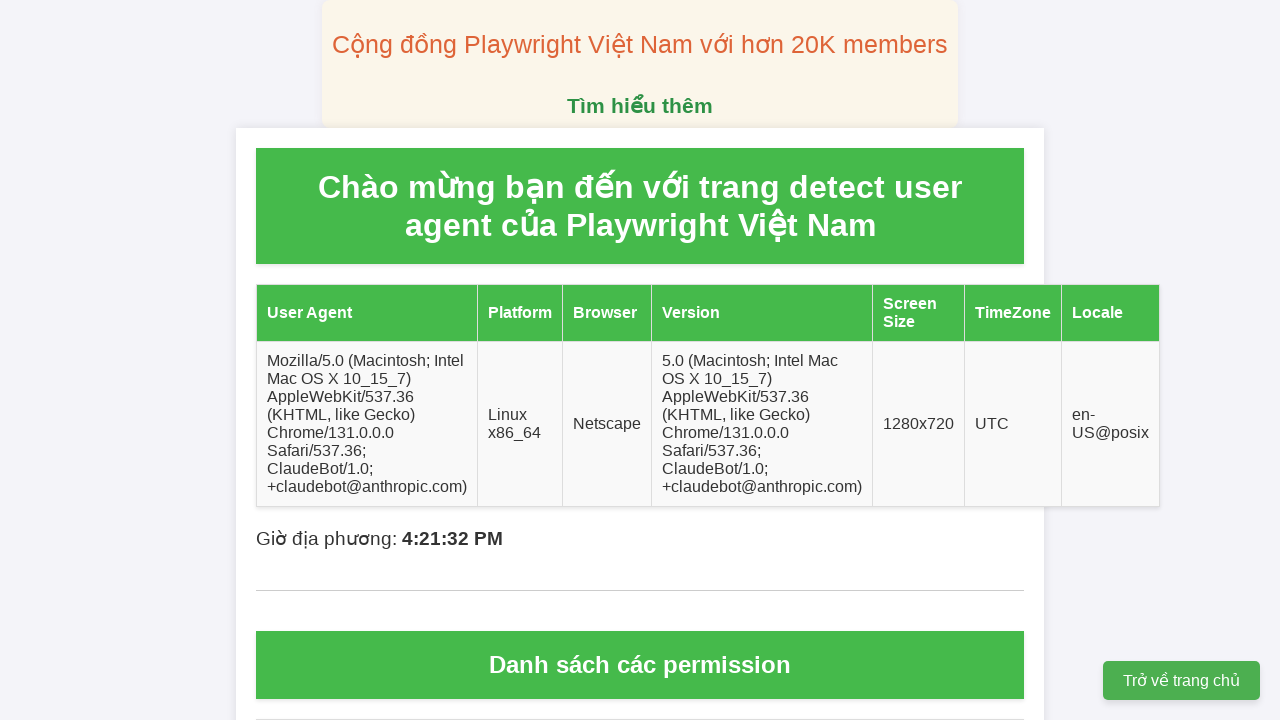

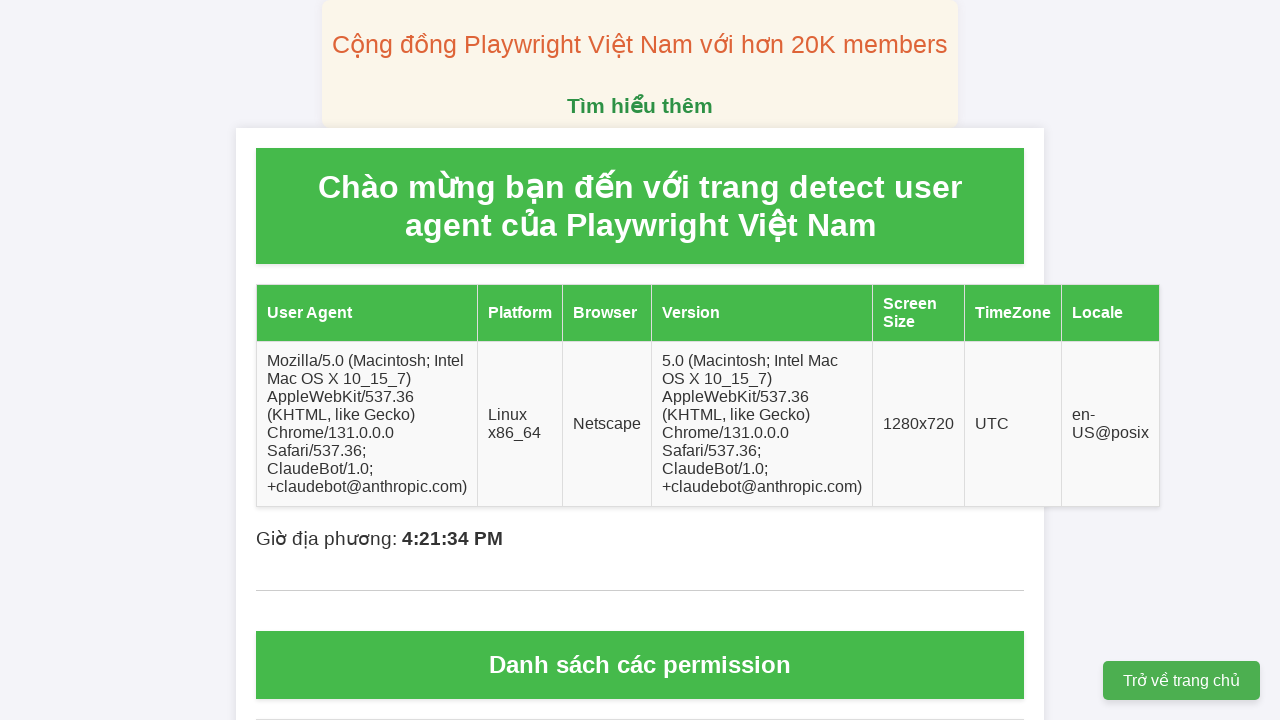